Tests multi-selection using Ctrl/Cmd key to select multiple non-consecutive items in a list

Starting URL: https://automationfc.github.io/jquery-selectable/

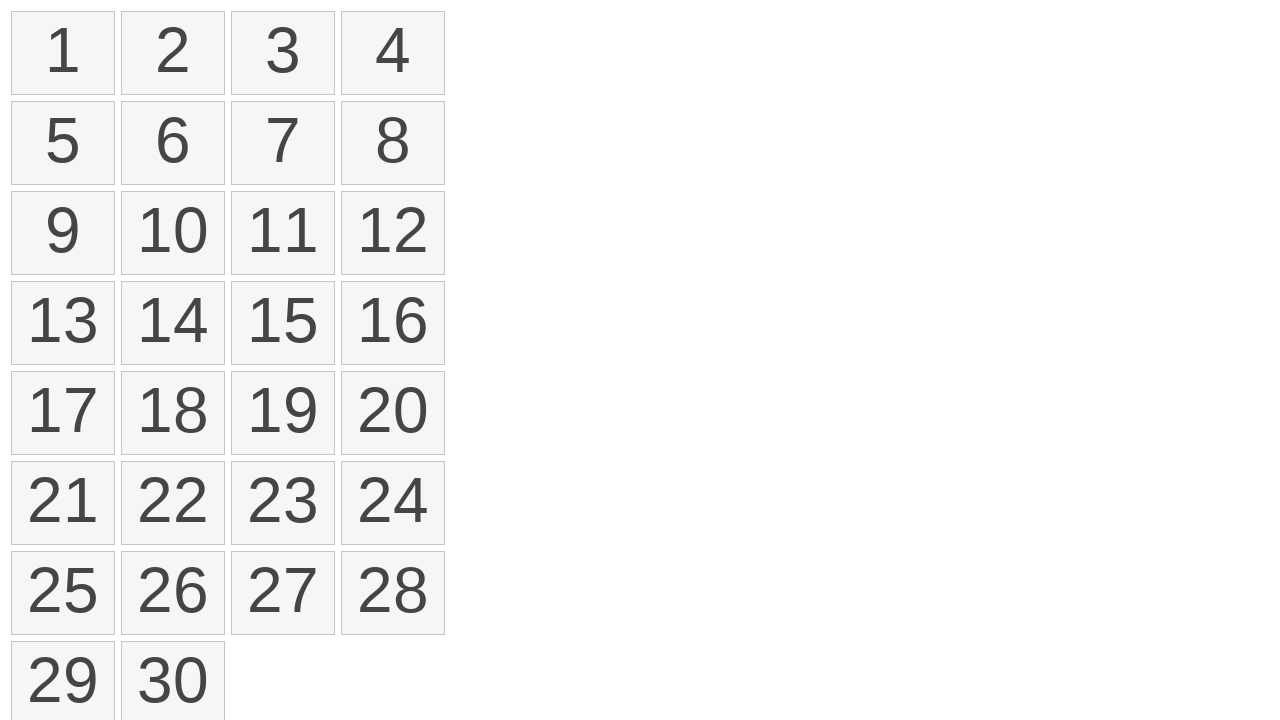

Retrieved all selectable list items
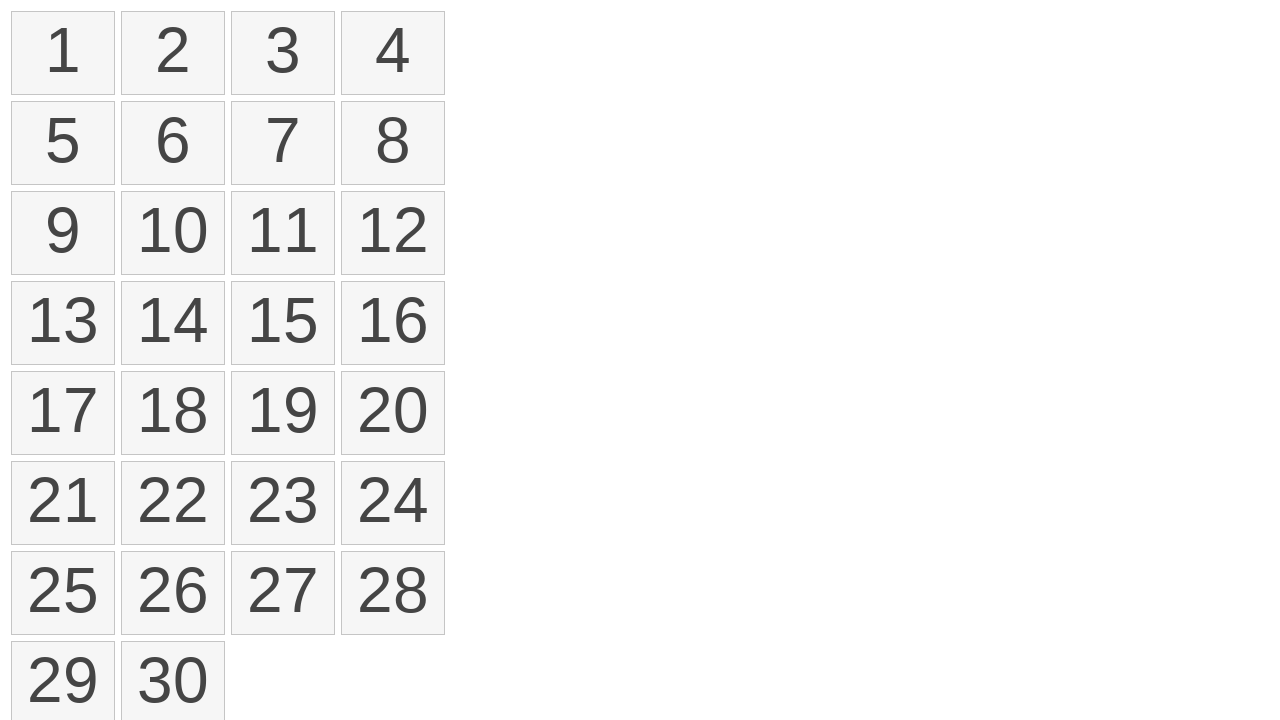

Determined modifier key for multi-selection: Meta
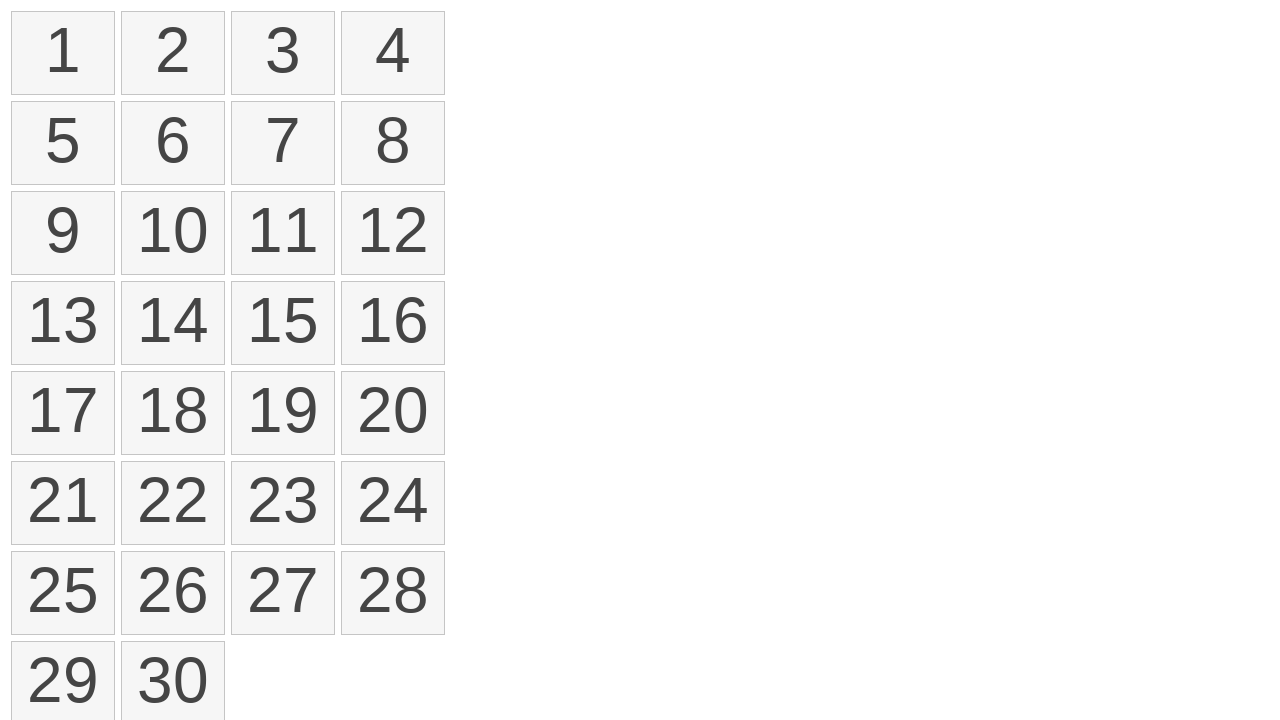

Pressed and held Meta key
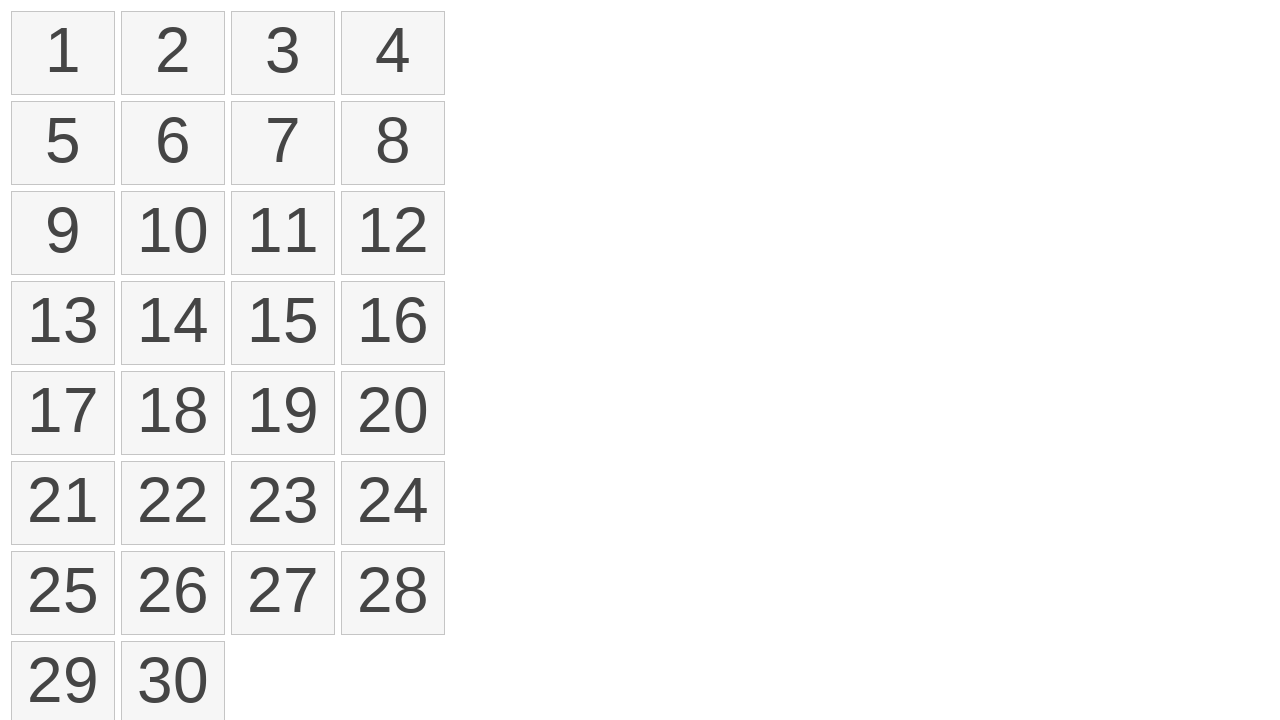

Clicked element at index 1 while holding modifier key at (173, 53) on xpath=//ol[@id='selectable']/li >> nth=1
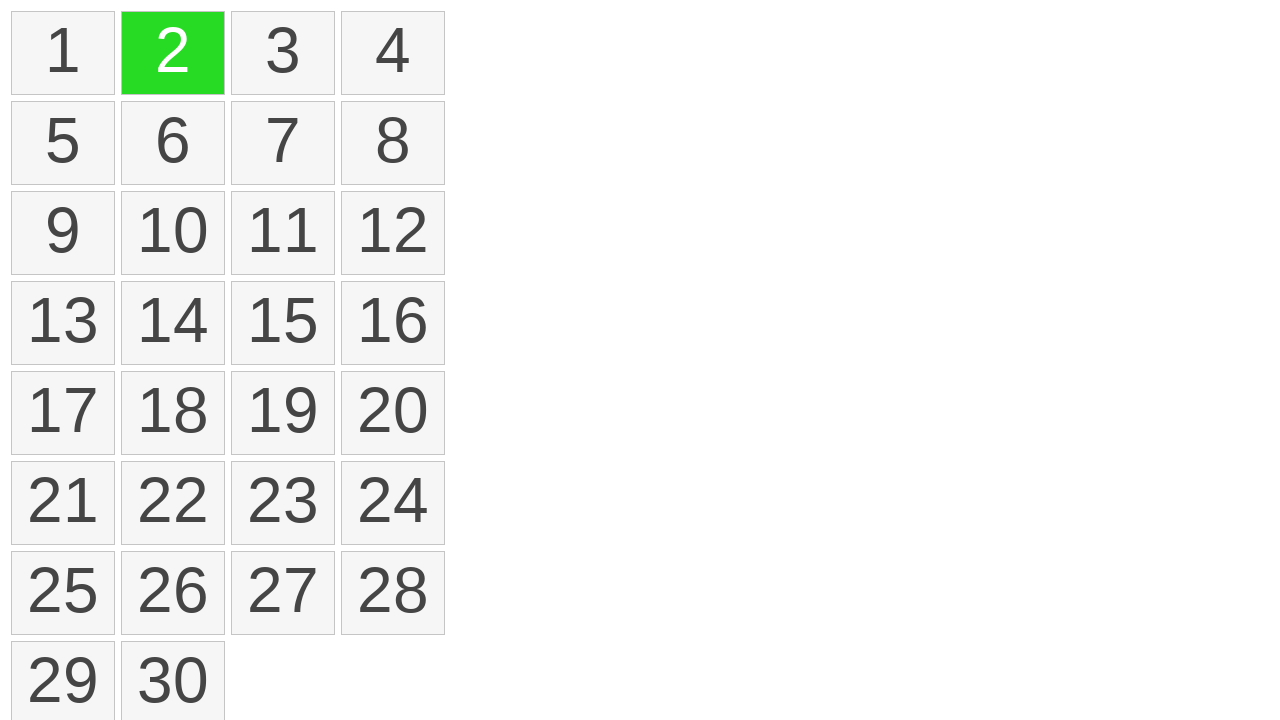

Clicked element at index 4 while holding modifier key at (63, 143) on xpath=//ol[@id='selectable']/li >> nth=4
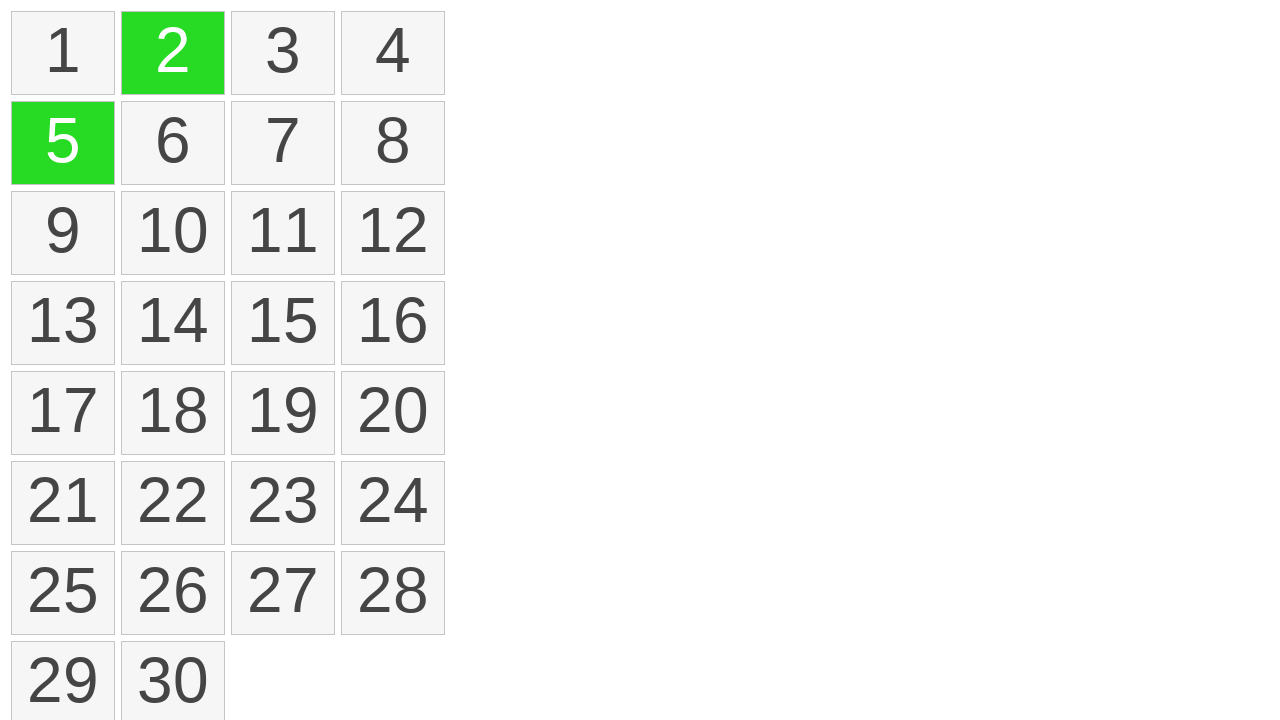

Clicked element at index 8 while holding modifier key at (63, 233) on xpath=//ol[@id='selectable']/li >> nth=8
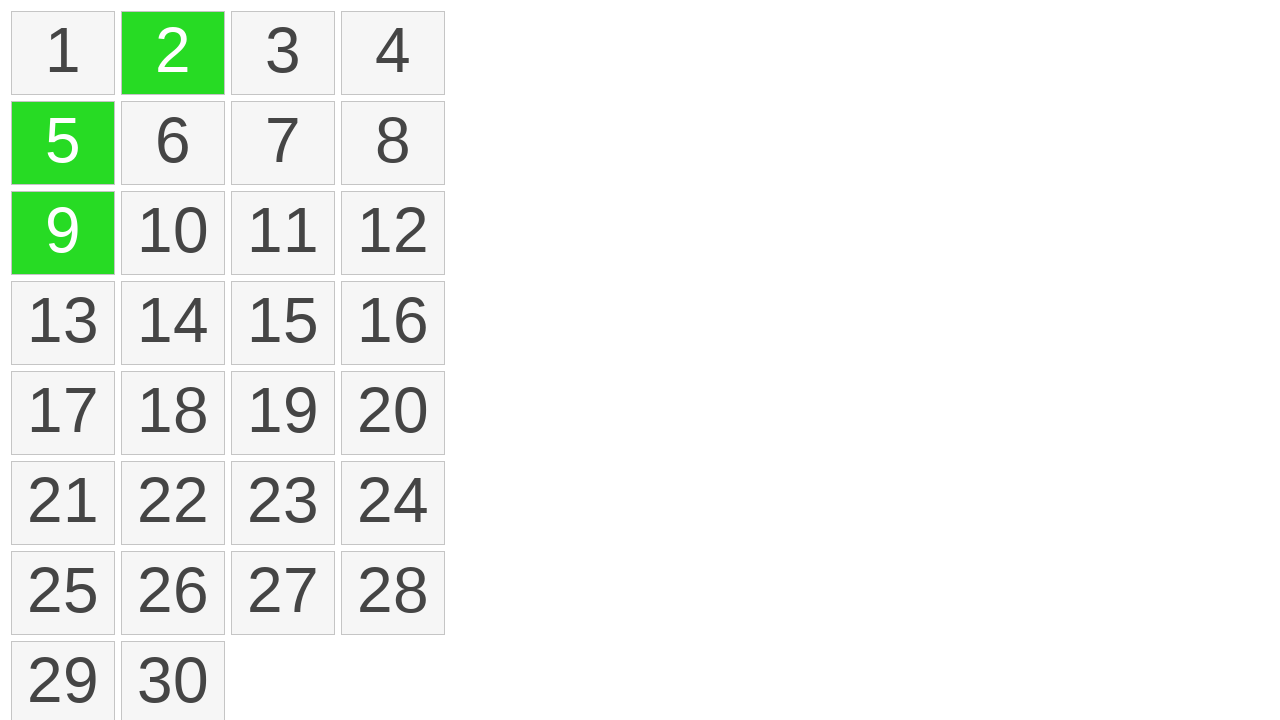

Clicked element at index 2 while holding modifier key at (283, 53) on xpath=//ol[@id='selectable']/li >> nth=2
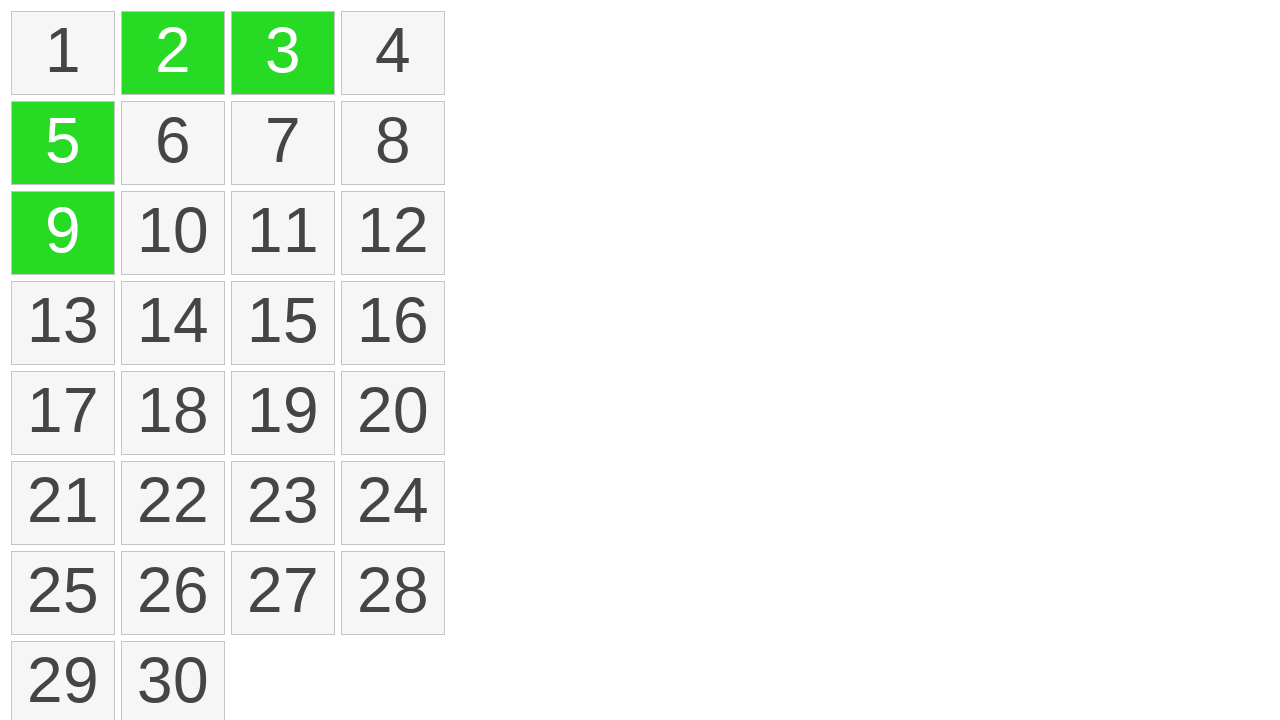

Clicked element at index 11 while holding modifier key at (393, 233) on xpath=//ol[@id='selectable']/li >> nth=11
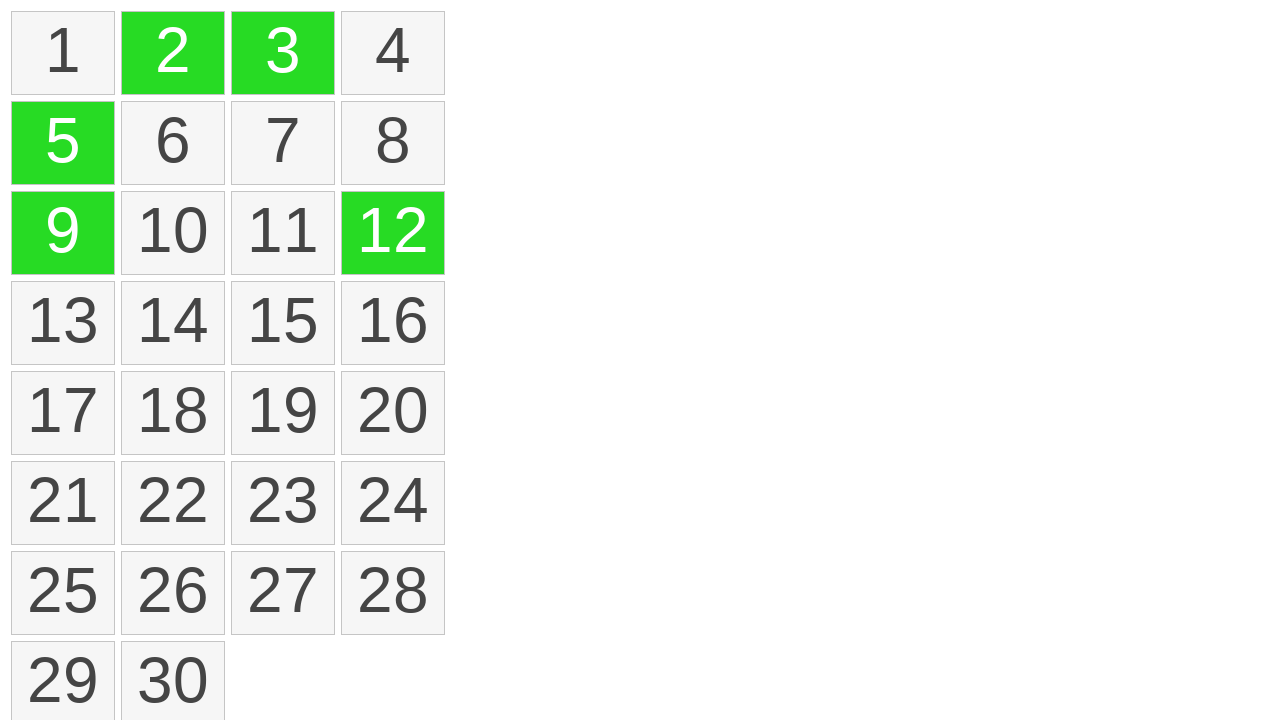

Released Meta key
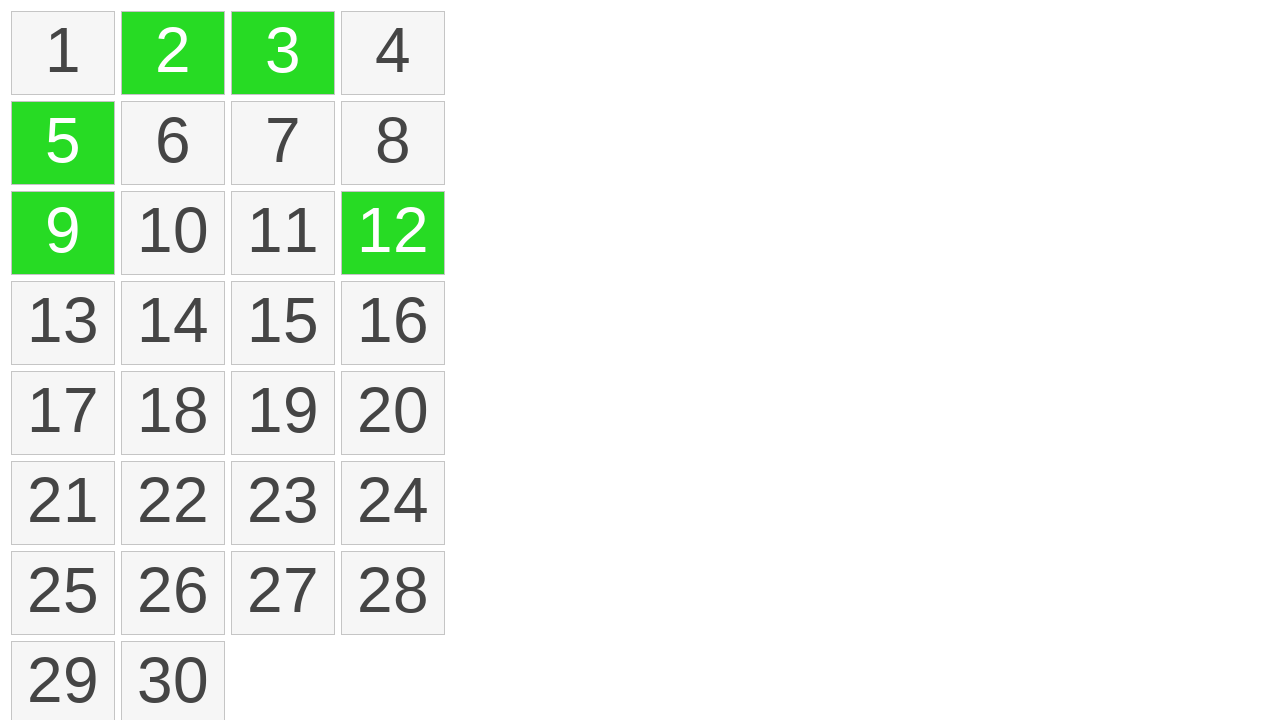

Located all selected elements
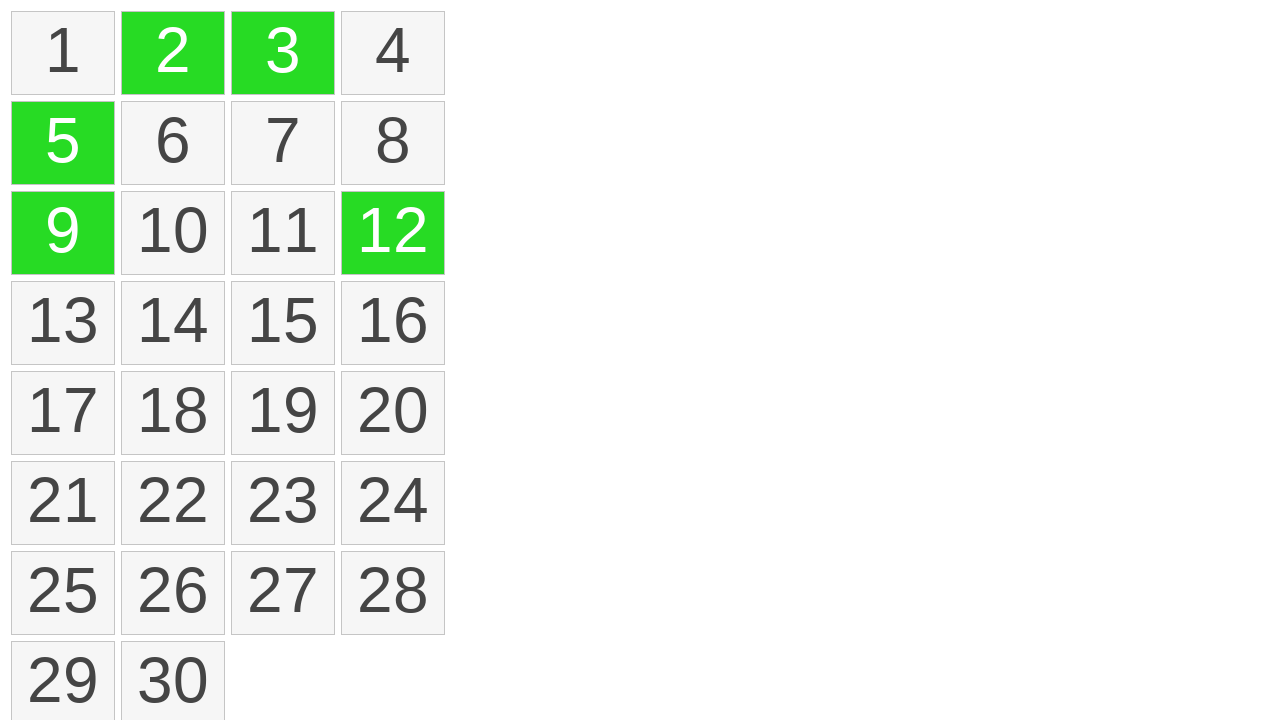

Verified that exactly 5 elements are selected
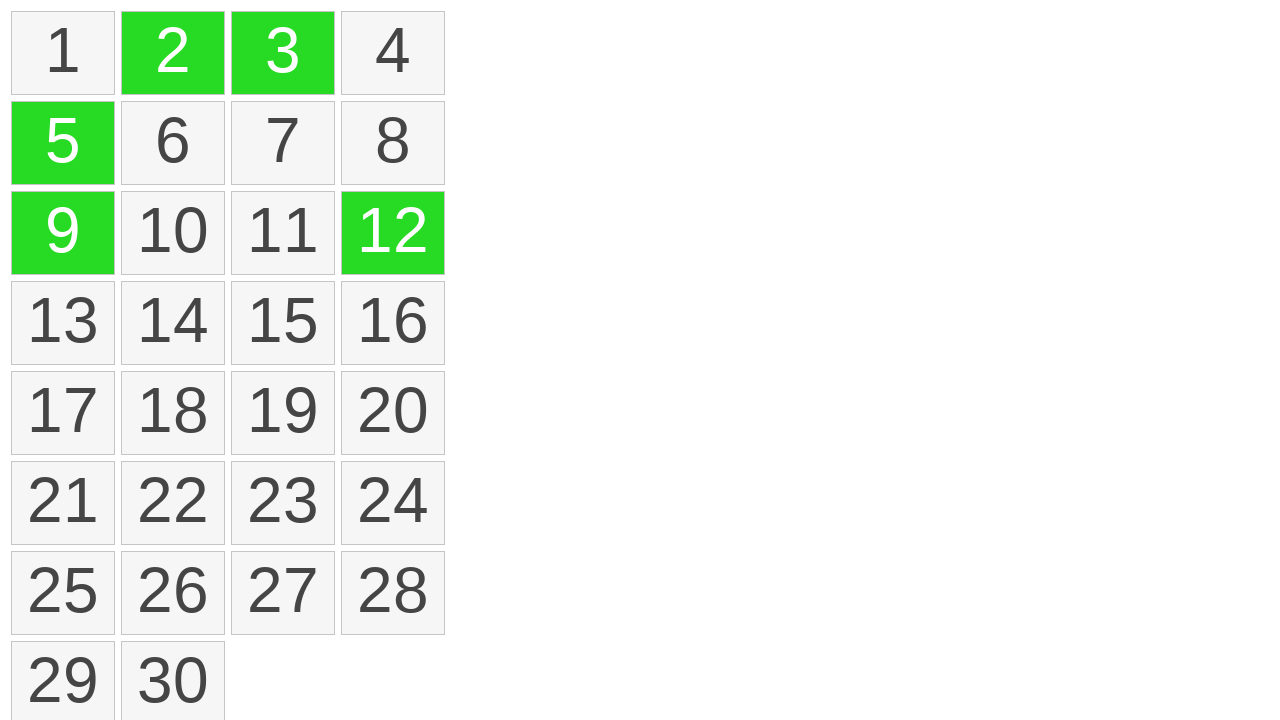

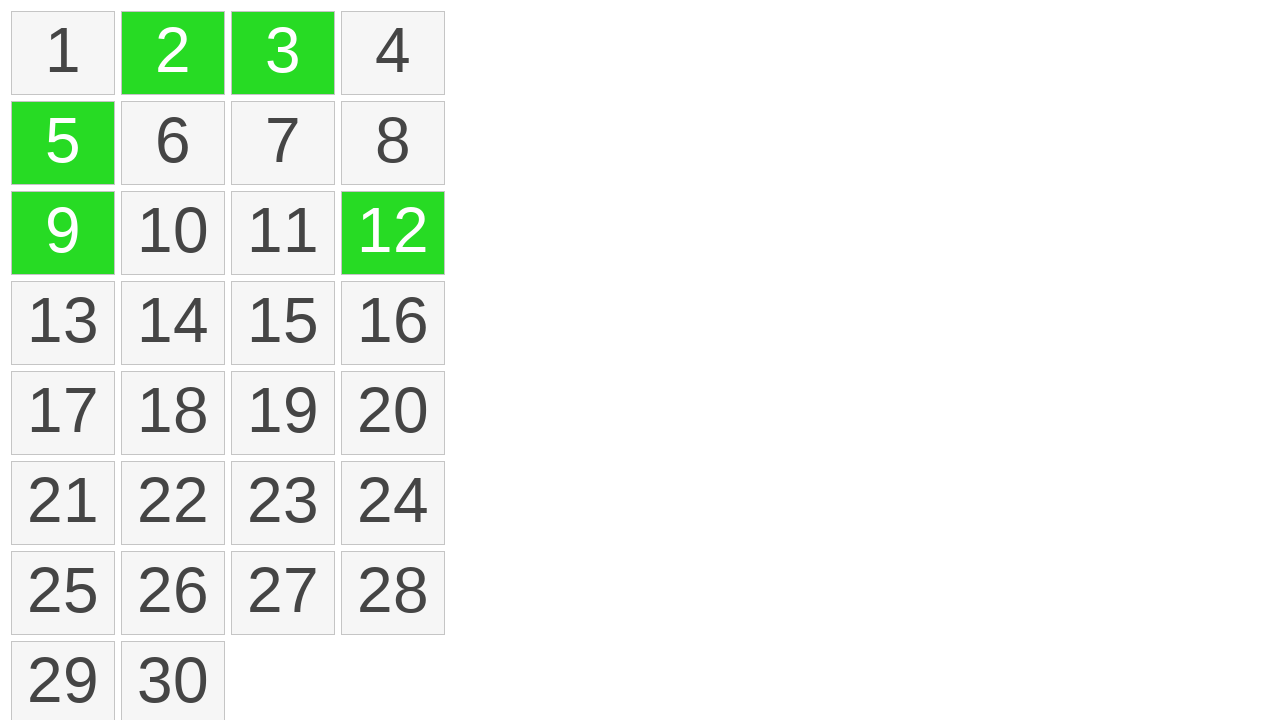